Tests dynamic control elements with explicit waits by clicking Remove button to verify "It's gone!" message appears, then clicking Add button to verify "It's back" message appears

Starting URL: https://the-internet.herokuapp.com/dynamic_controls

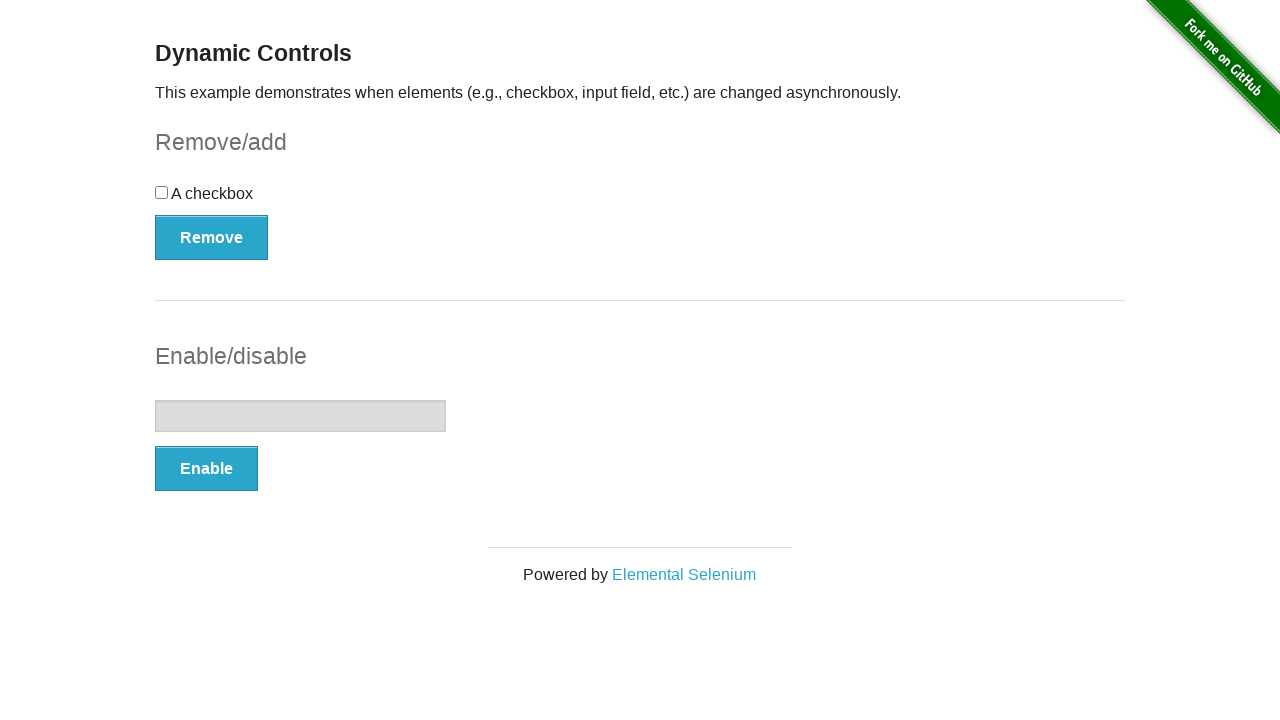

Navigated to dynamic controls page
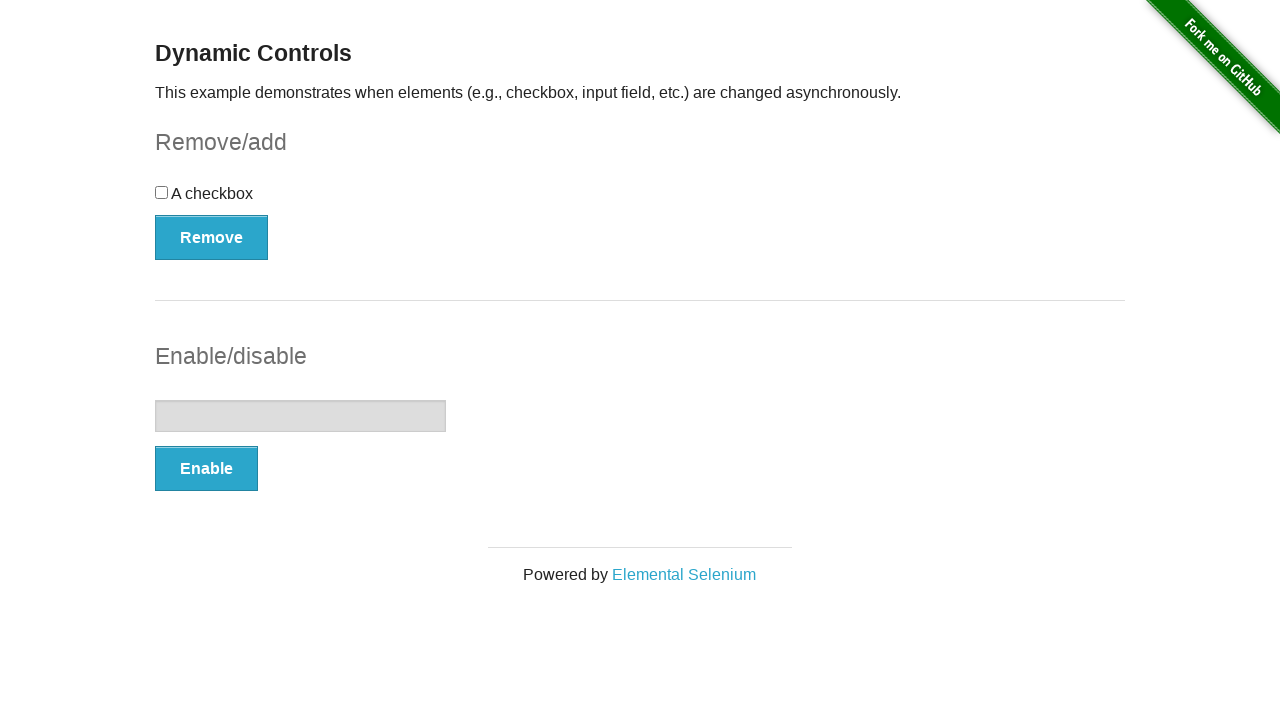

Clicked Remove button to remove dynamic control element at (212, 237) on button[onclick='swapCheckbox()']
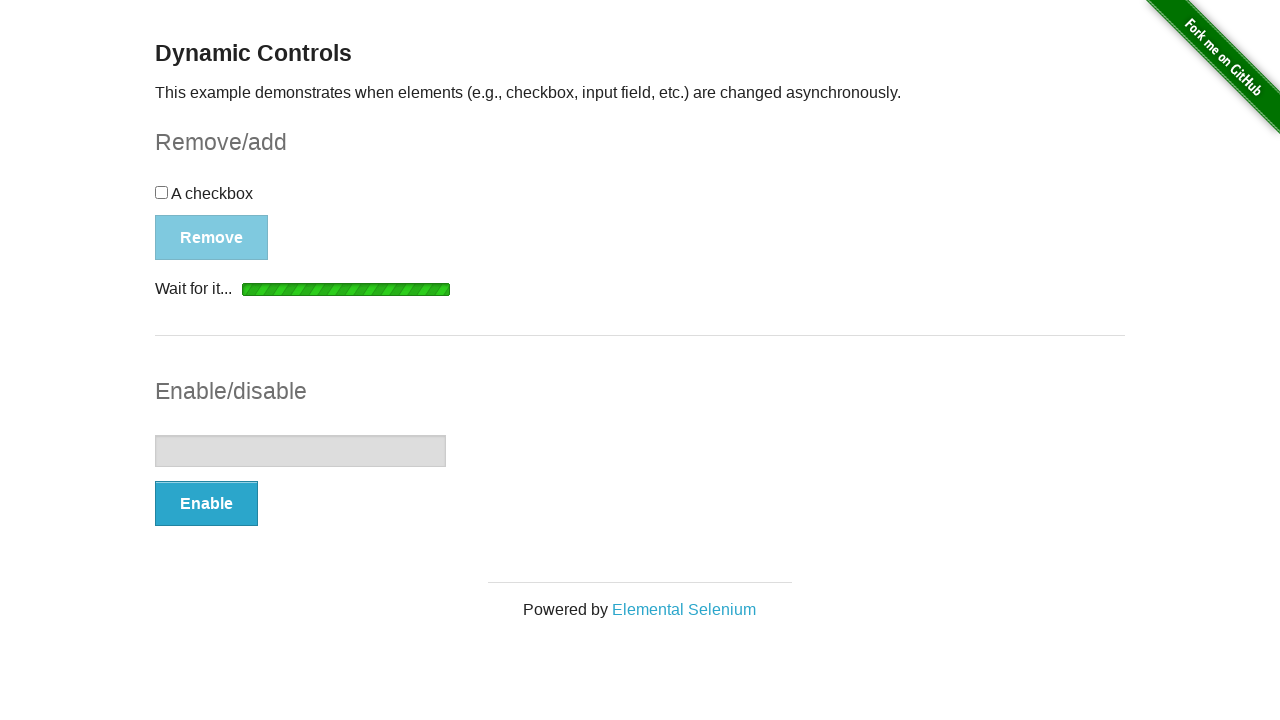

Verified 'It's gone!' message appeared
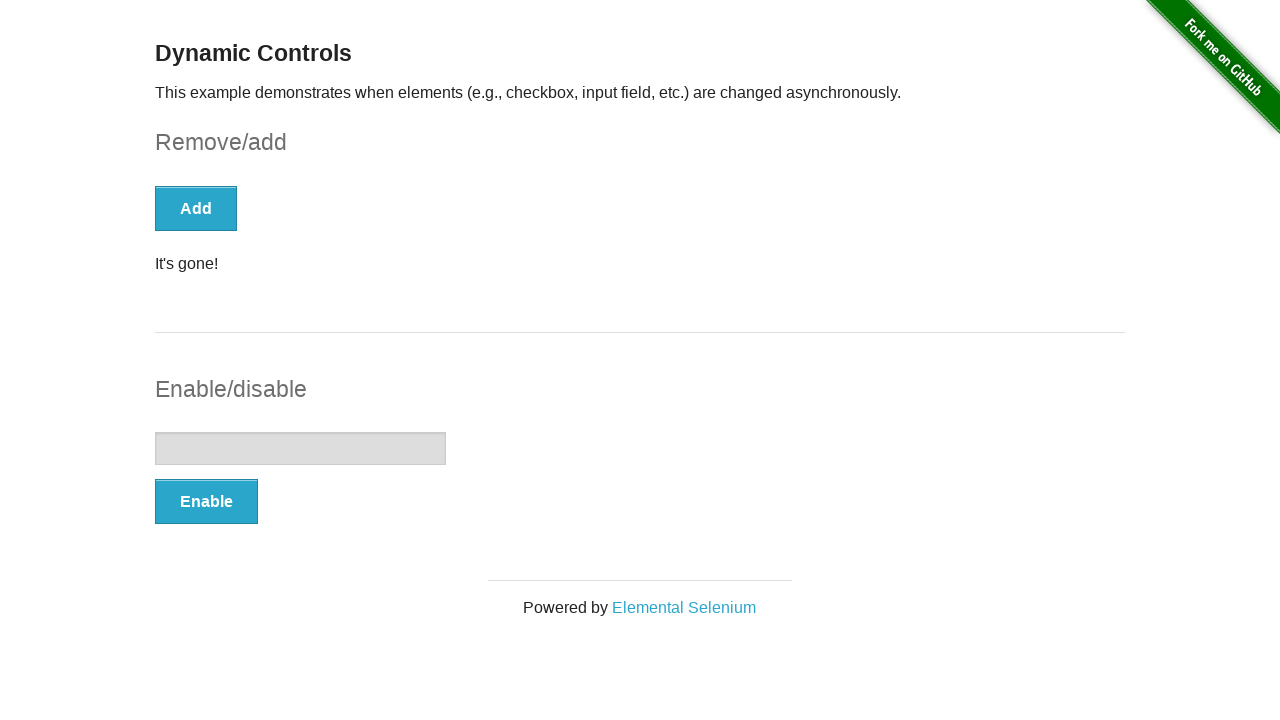

Clicked Add button to restore dynamic control element at (196, 208) on button[onclick='swapCheckbox()']
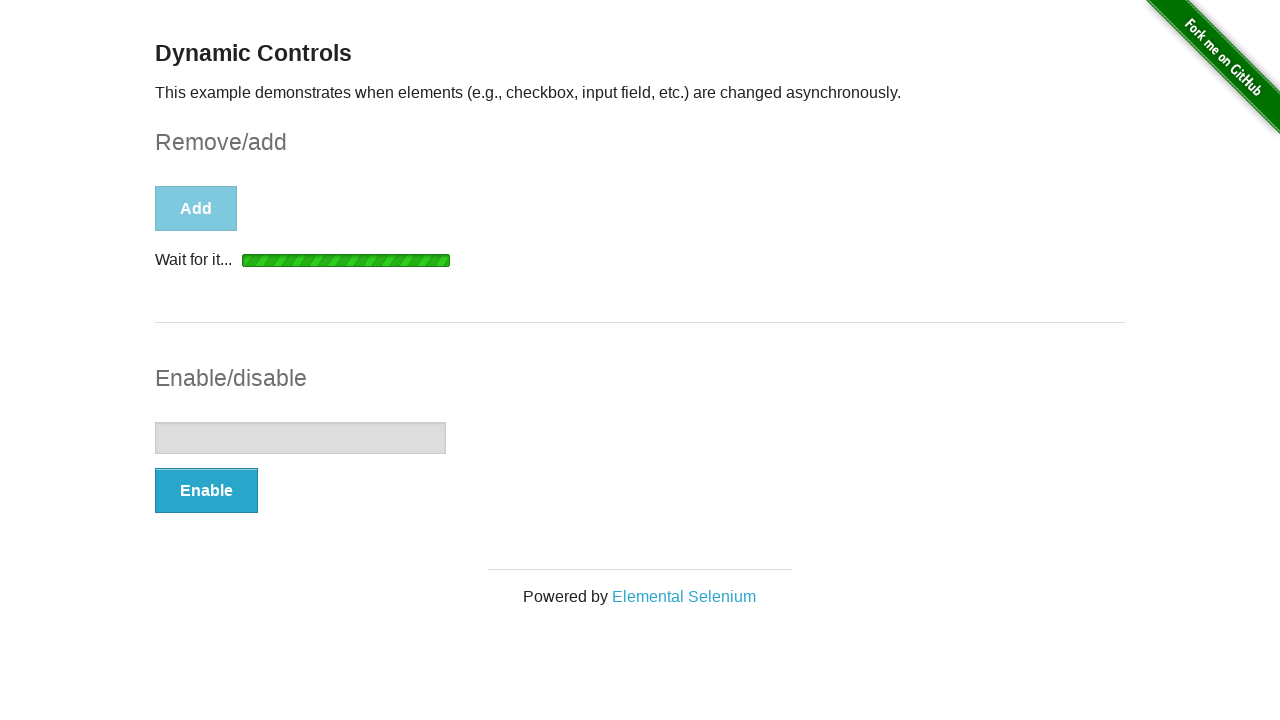

Verified 'It's back' message appeared
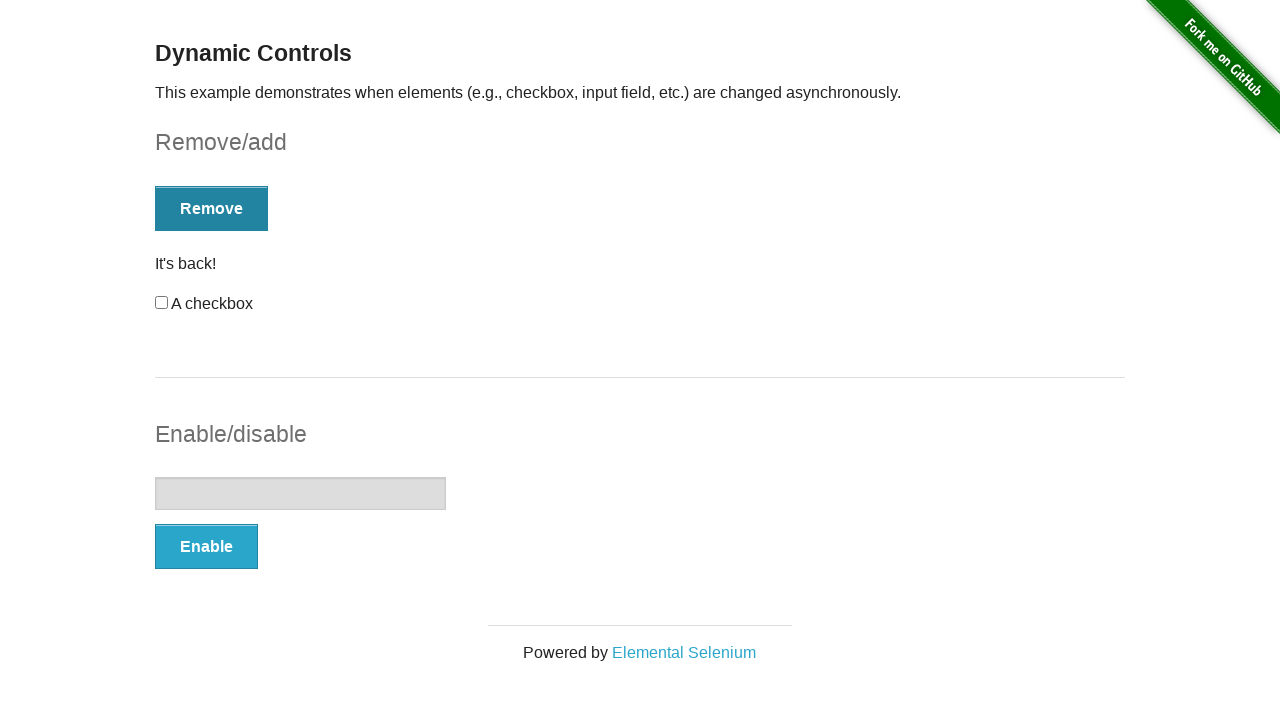

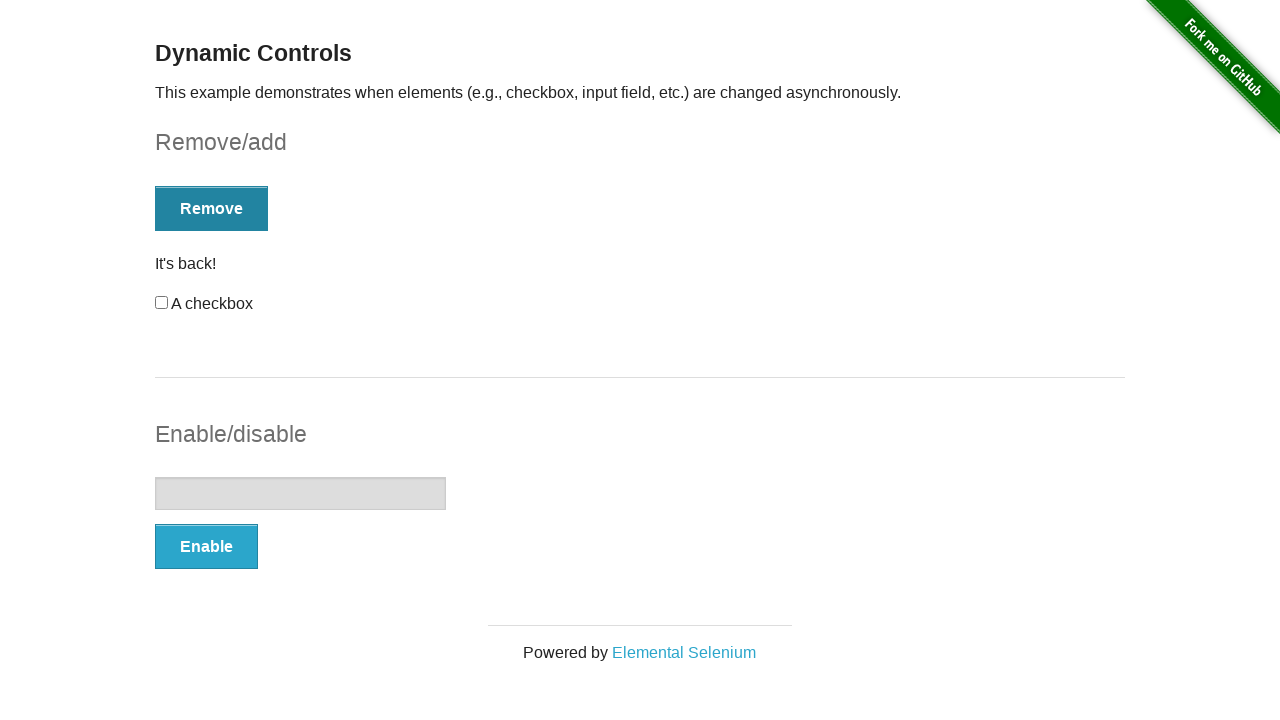